Navigates to a demo page with broken links and verifies that link elements are present on the page

Starting URL: https://demoqa.com/broken

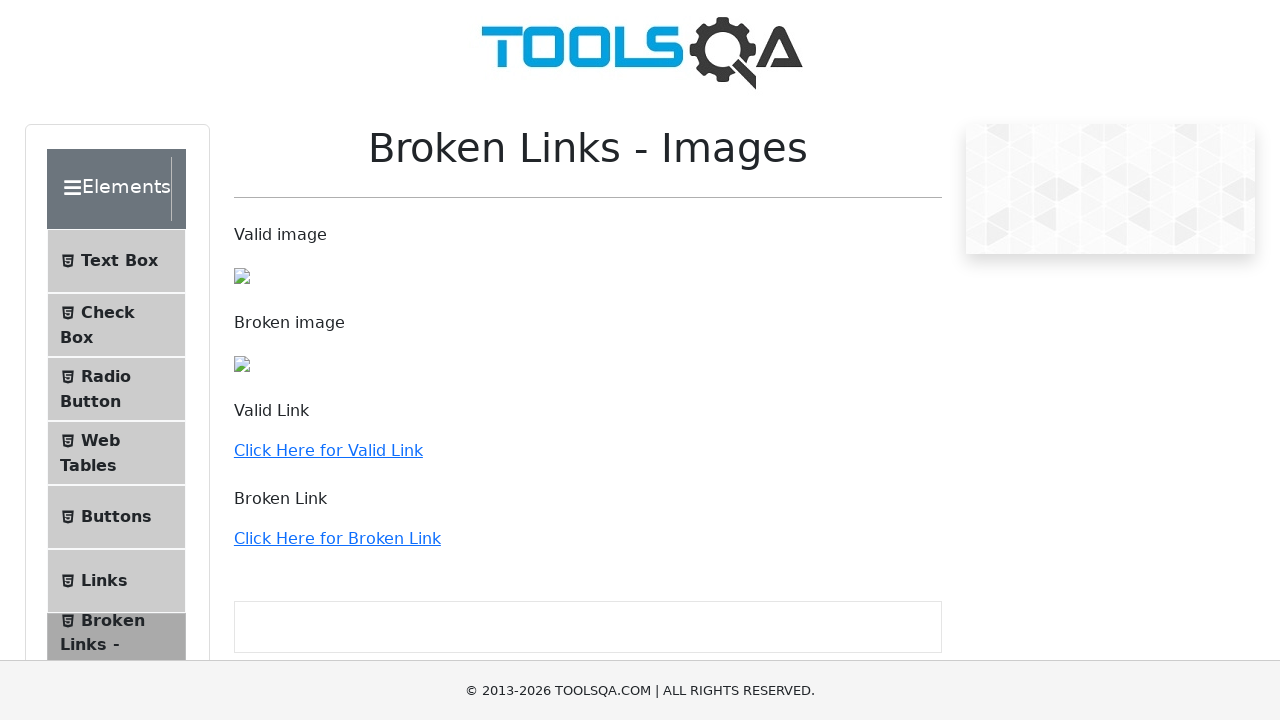

Navigated to broken links demo page
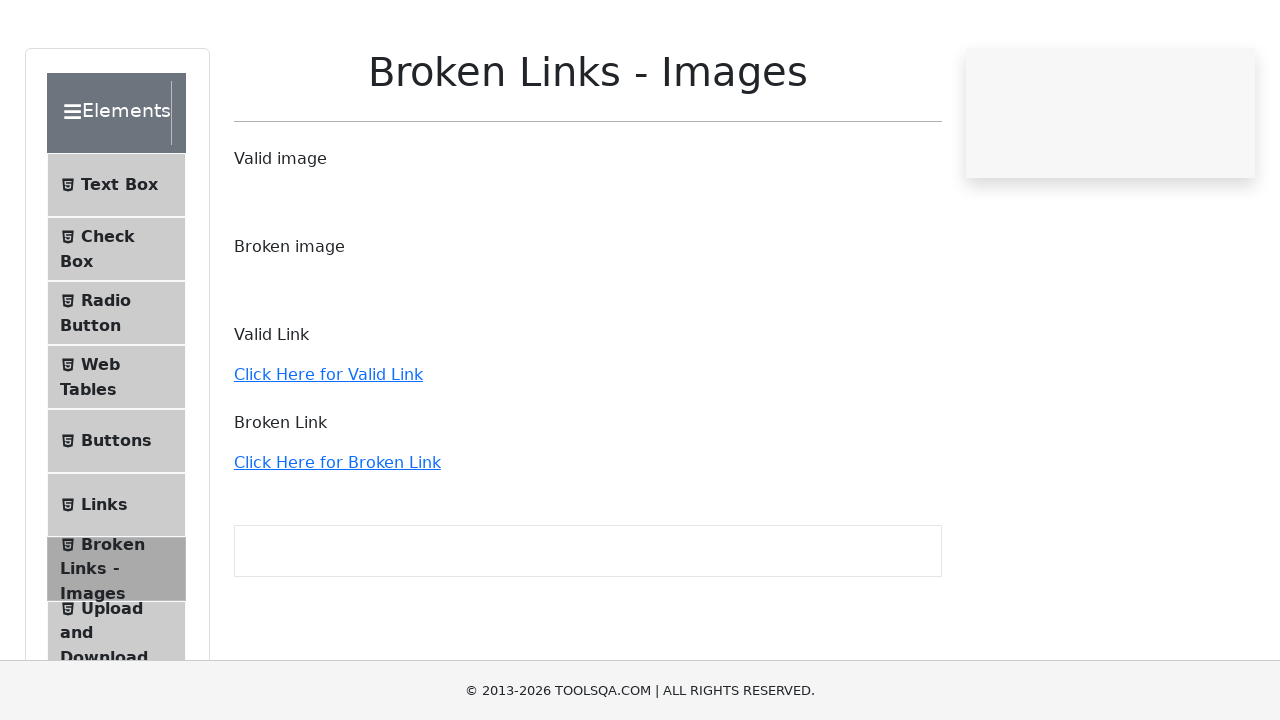

Waited for link elements to be present on page
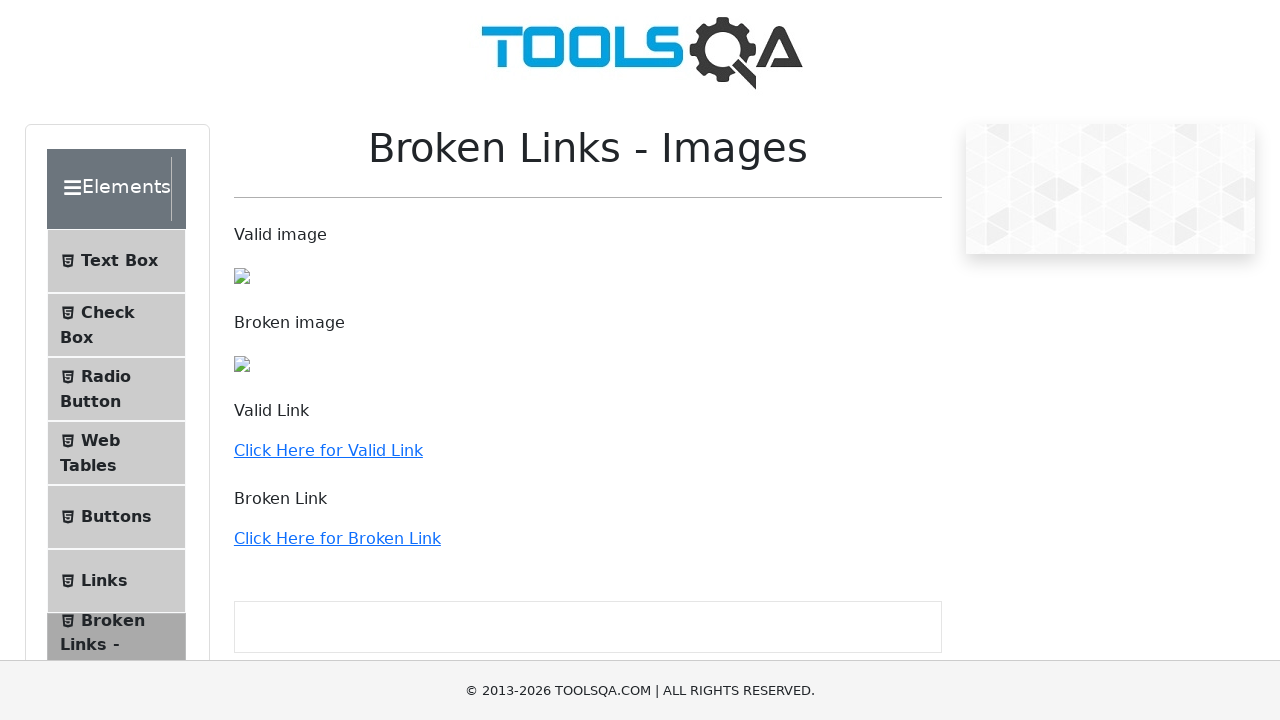

Retrieved all 36 link elements from page
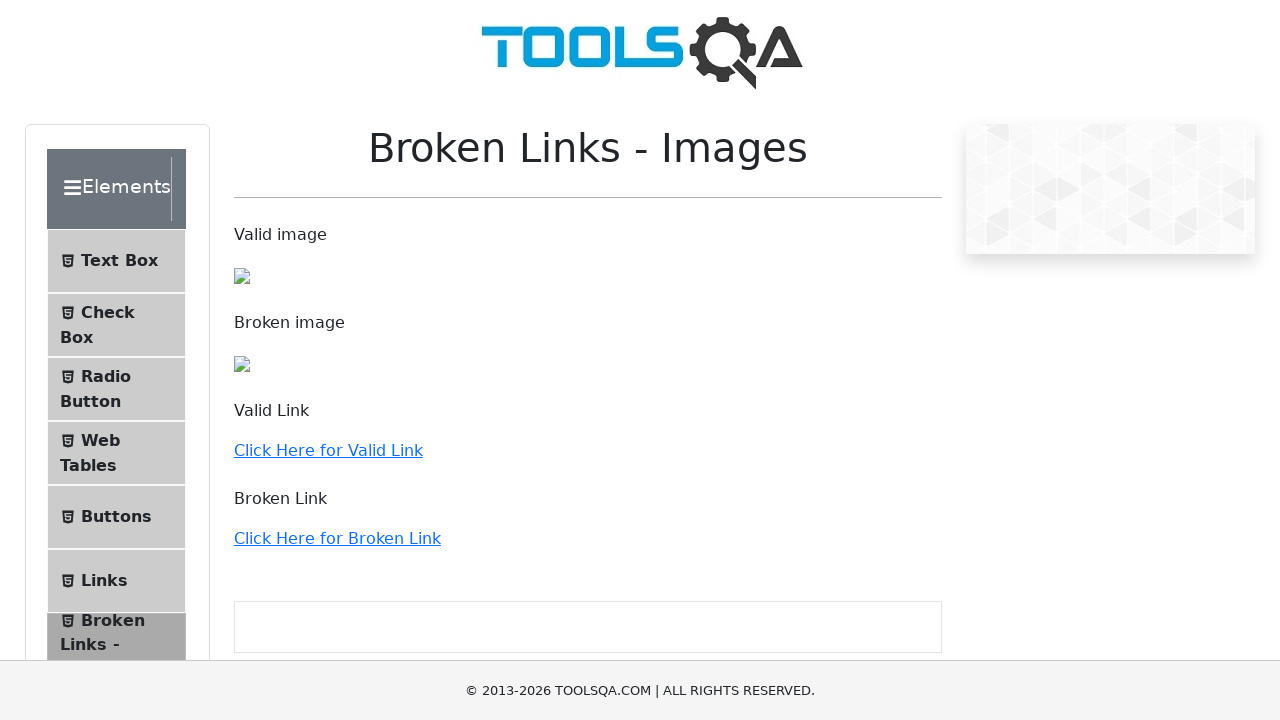

Verified that links are present on the page
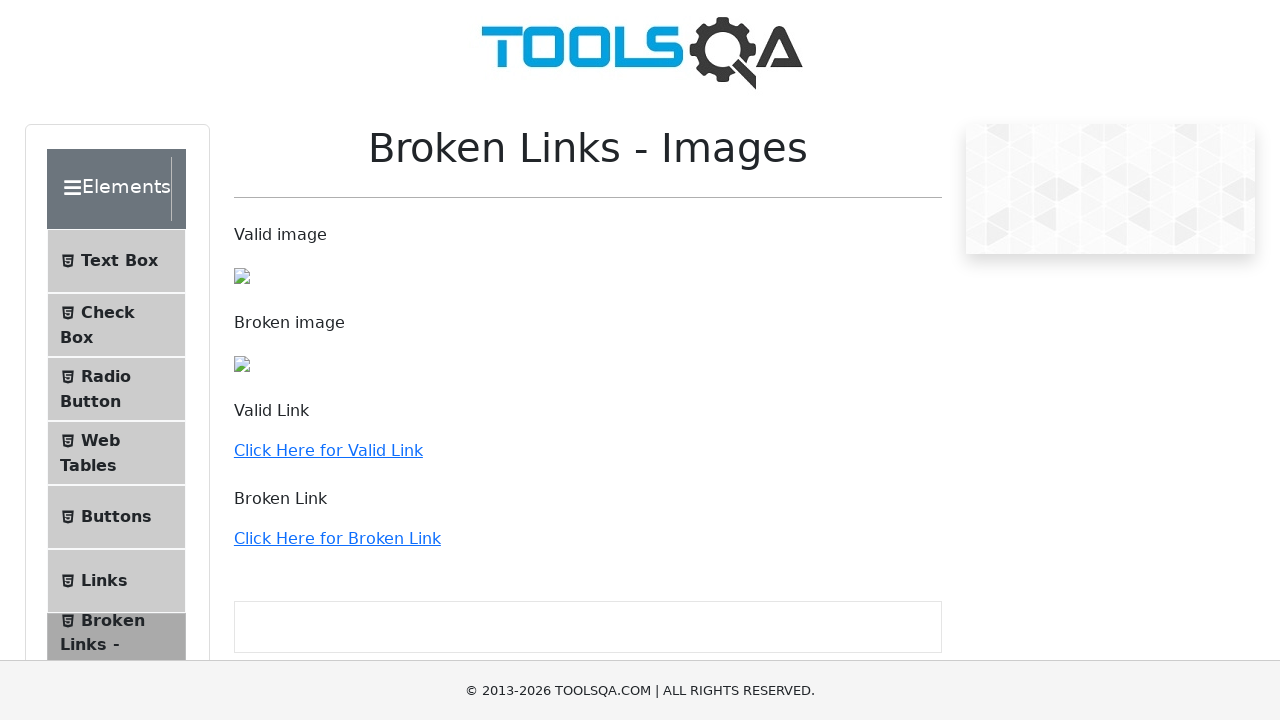

Located the 'Click Here for Valid Link' element
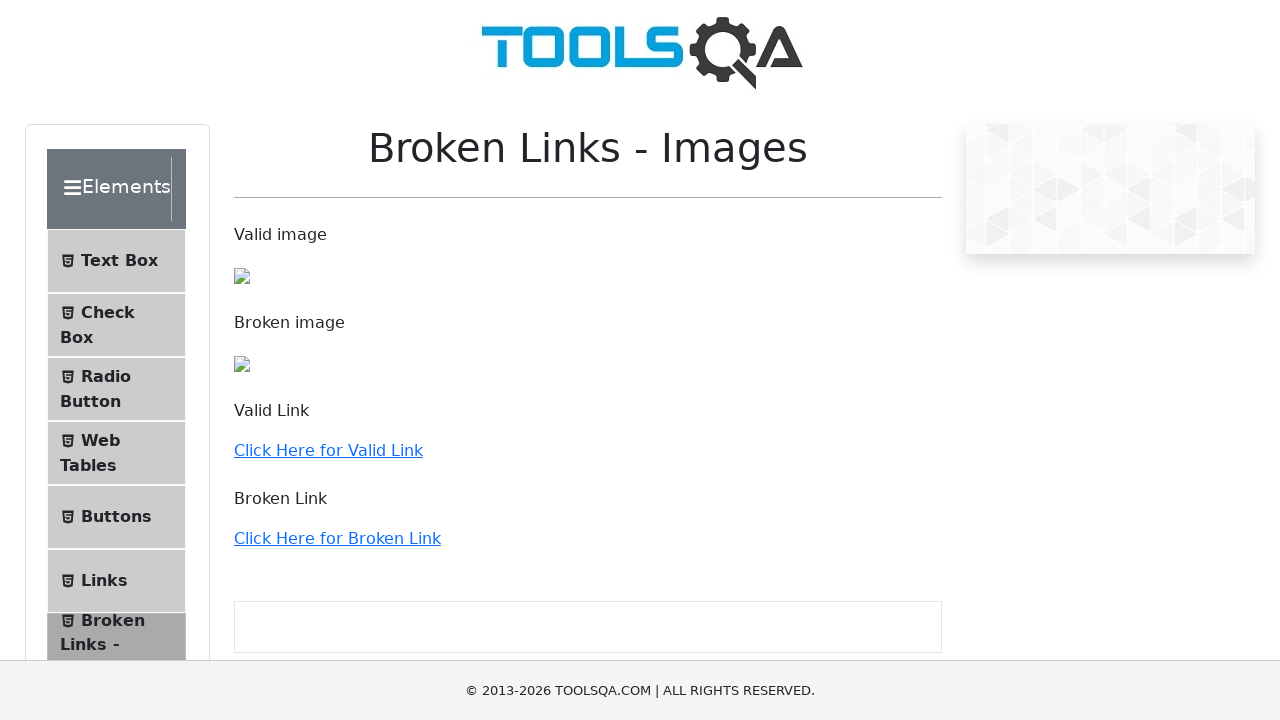

Clicked on the valid link element at (328, 450) on a:has-text('Click Here for Valid Link') >> nth=0
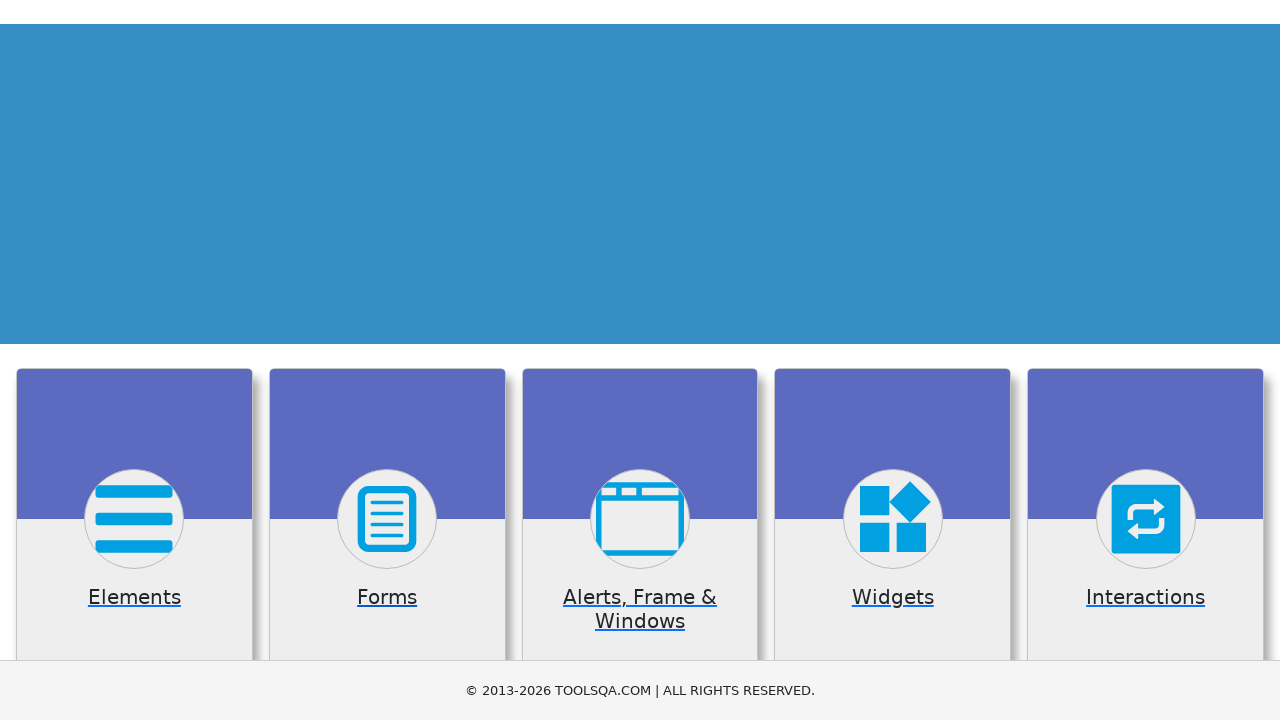

Waited for page to reach network idle state after link click
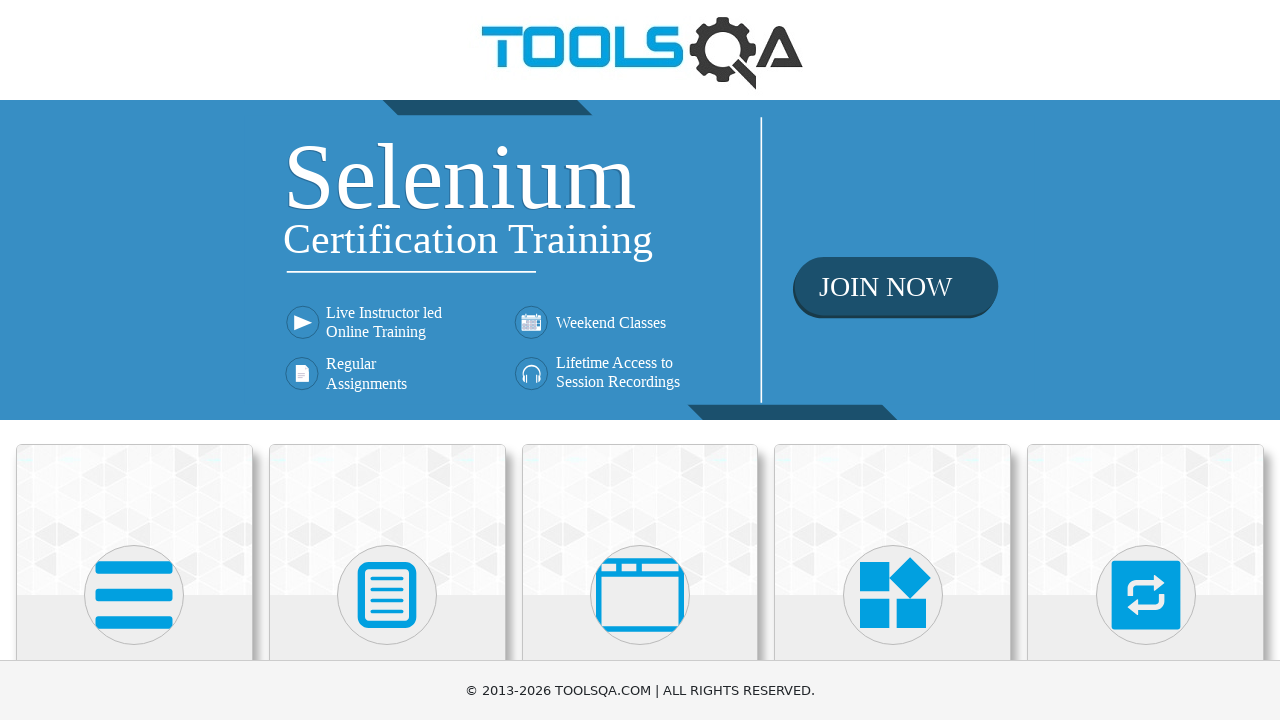

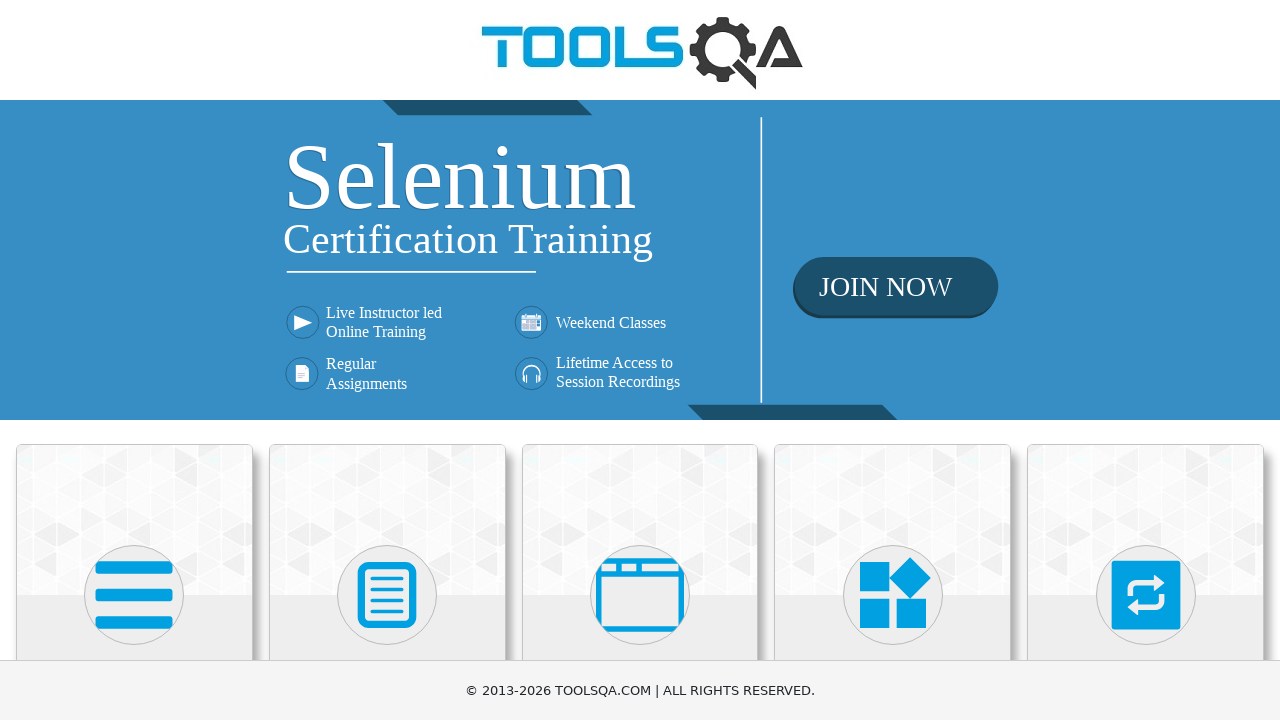